Navigates to Rahul Shetty Academy website and verifies the page loads by checking the title

Starting URL: http://rahulshettyacademy.com

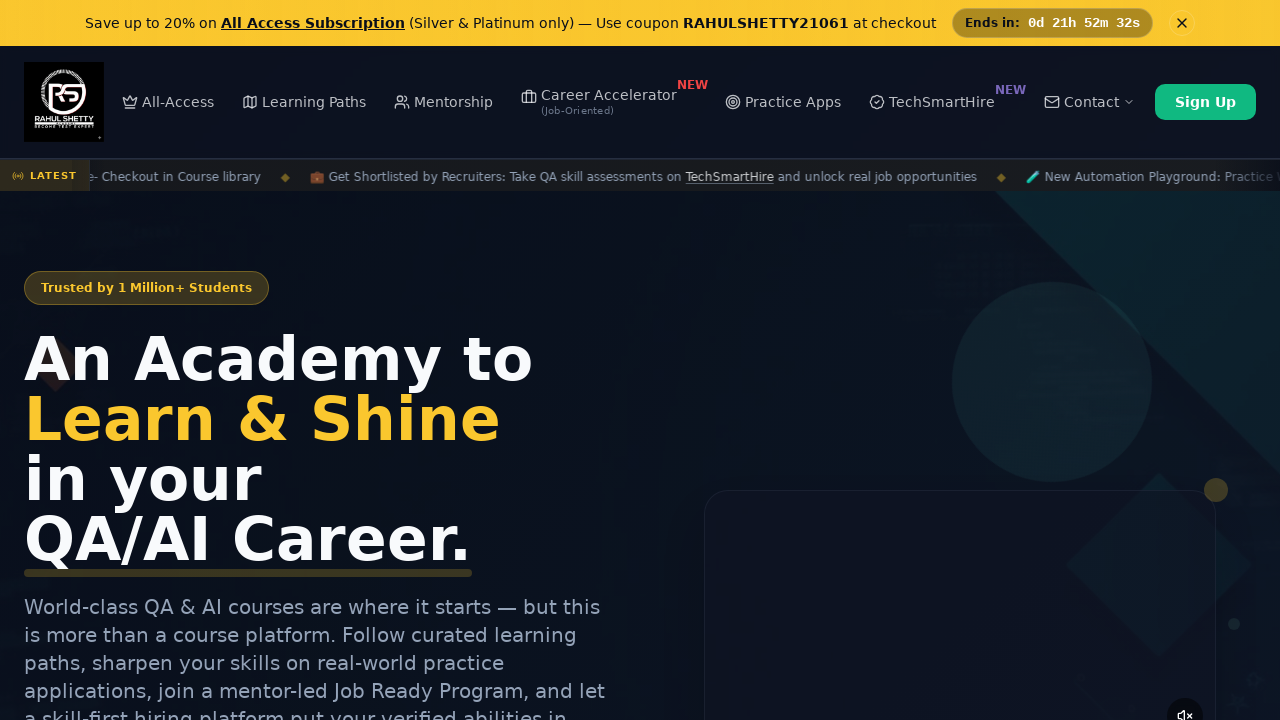

Waited for page to reach domcontentloaded state
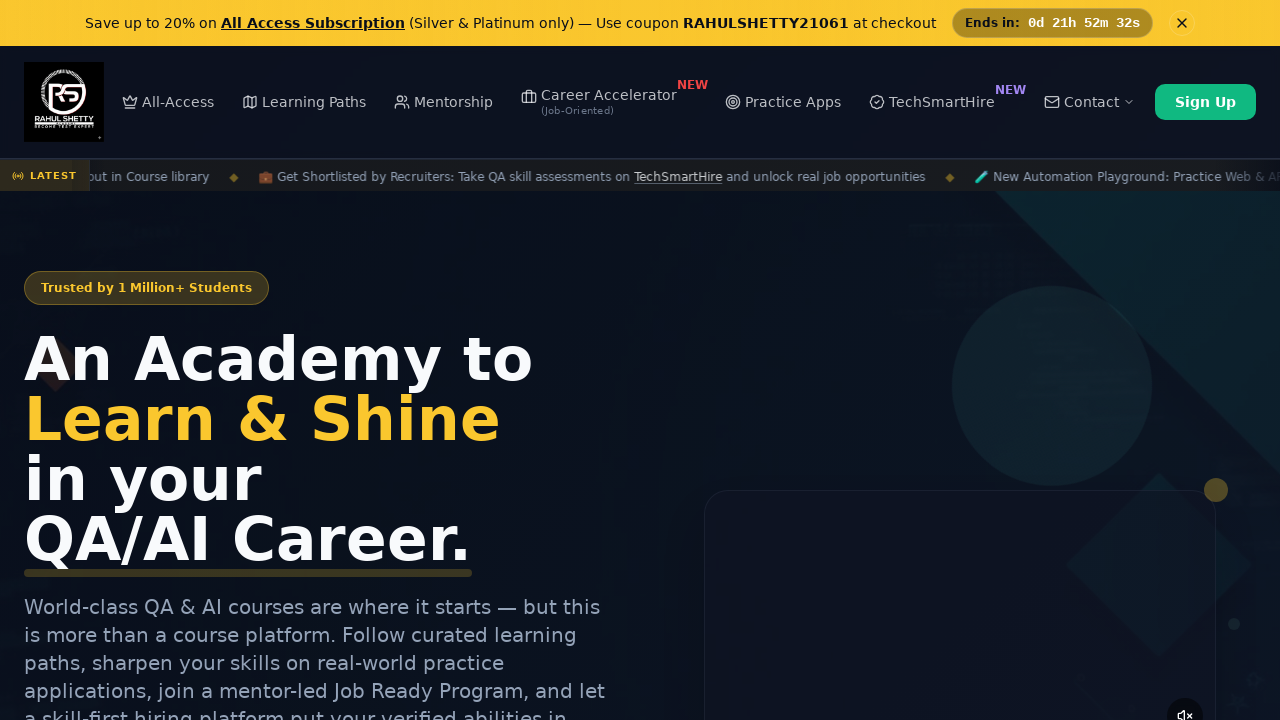

Retrieved page title
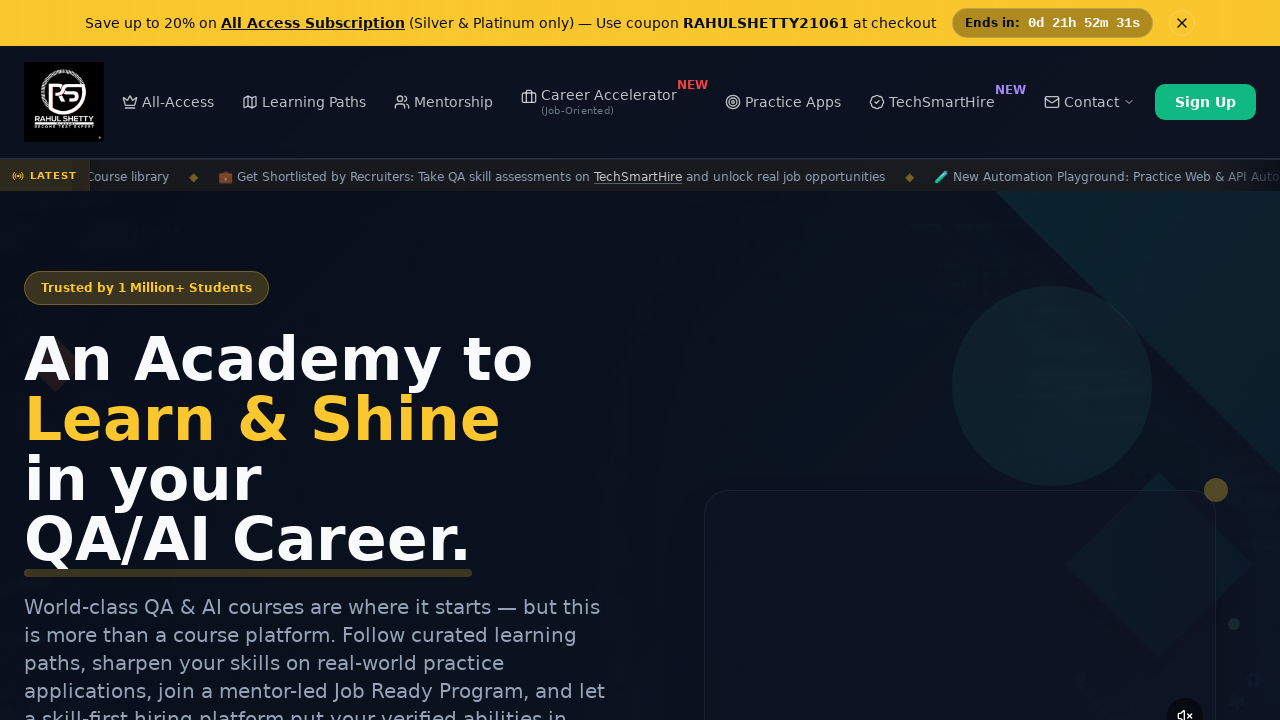

Verified page title is not empty
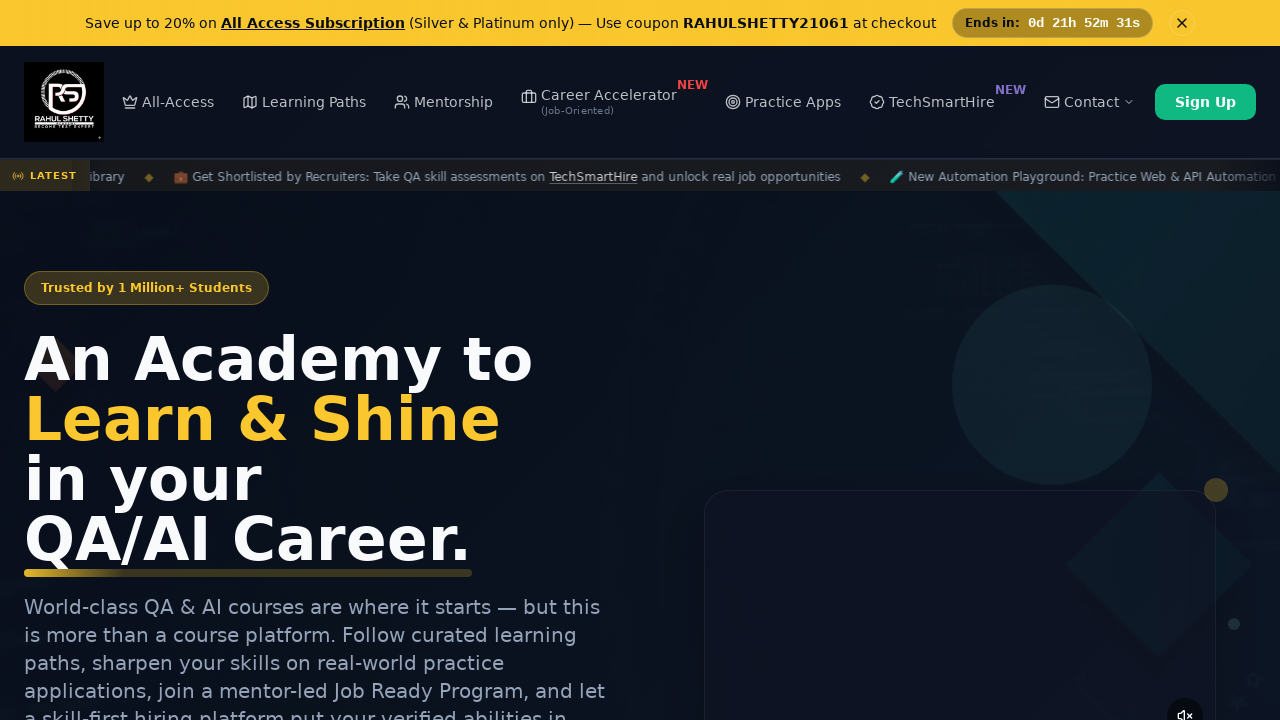

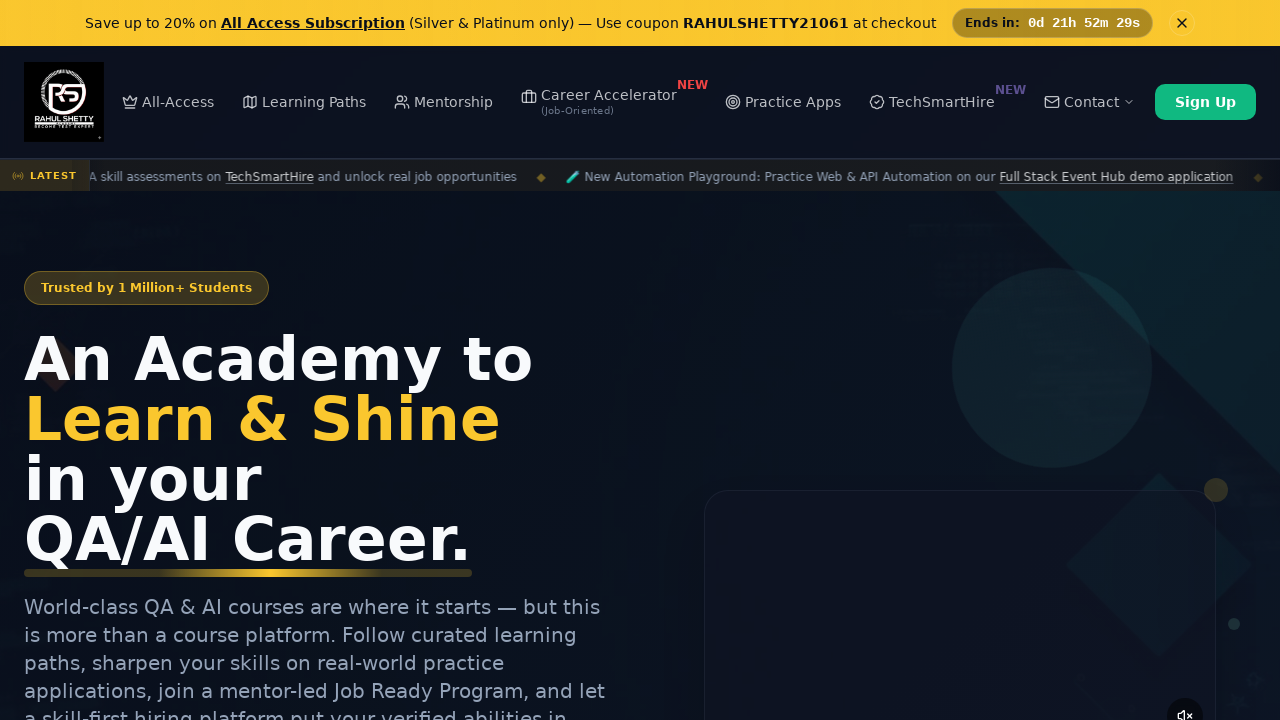